Navigates to W3Schools HTML forms page and verifies the page loads successfully. The original test was demonstrating NoSuchWindowException handling when switching to non-existent windows.

Starting URL: https://www.w3schools.com/html/html_forms.asp

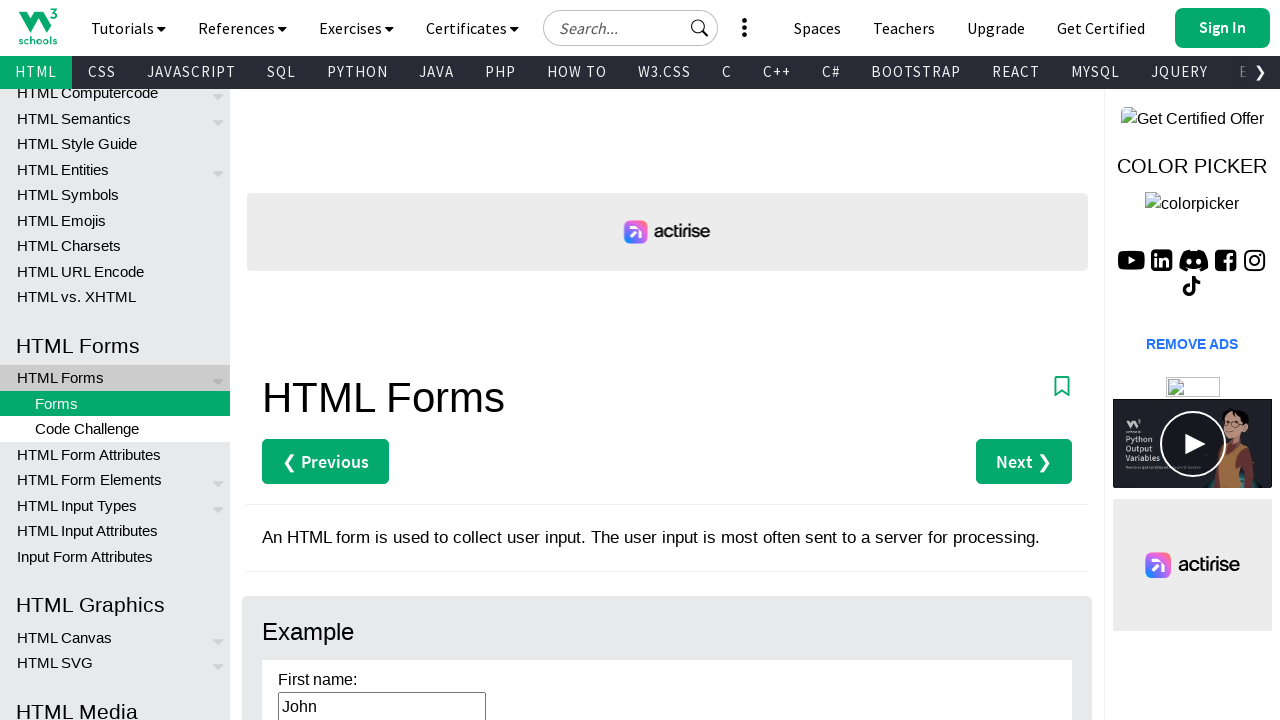

Navigated to W3Schools HTML forms page
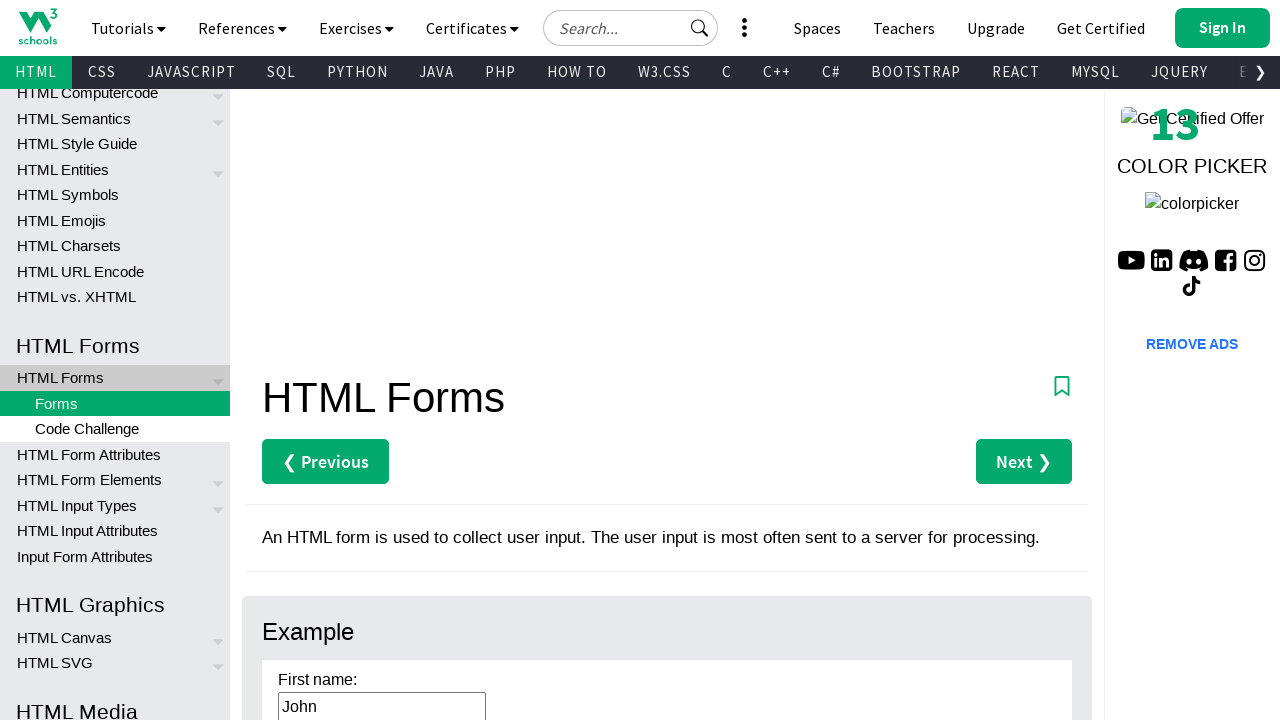

Page h1 heading loaded successfully
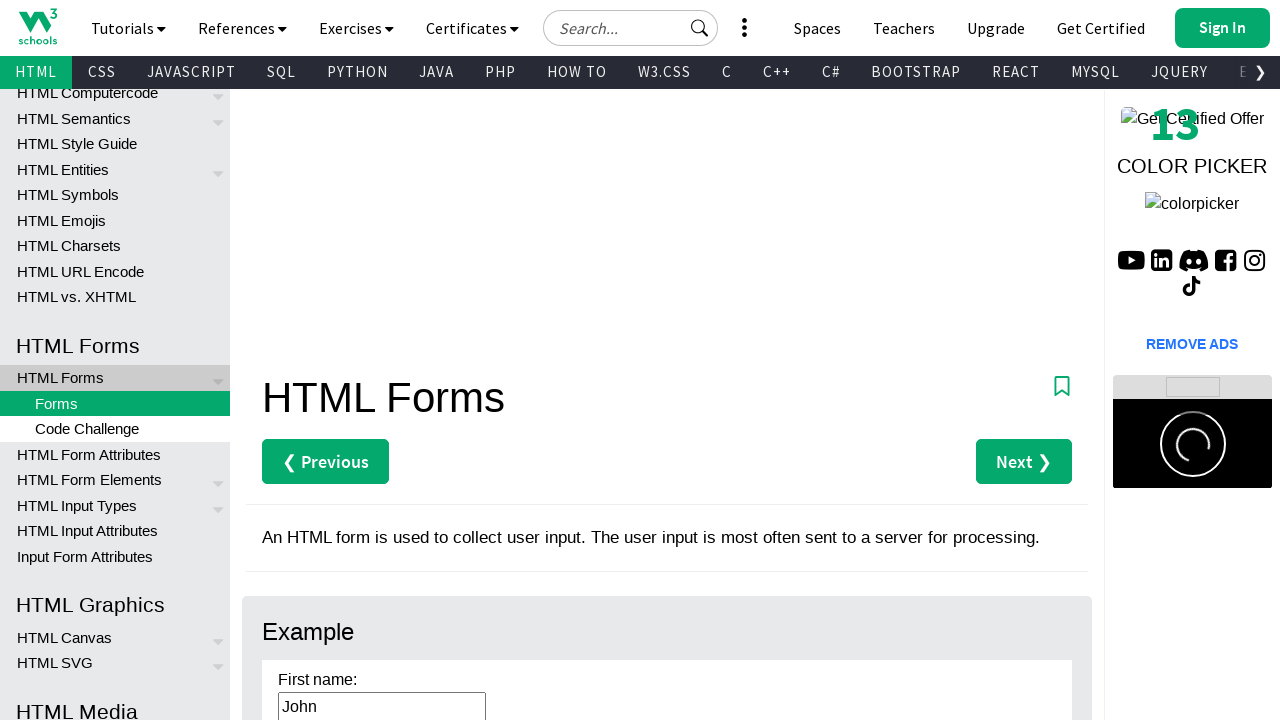

Form elements loaded on the page
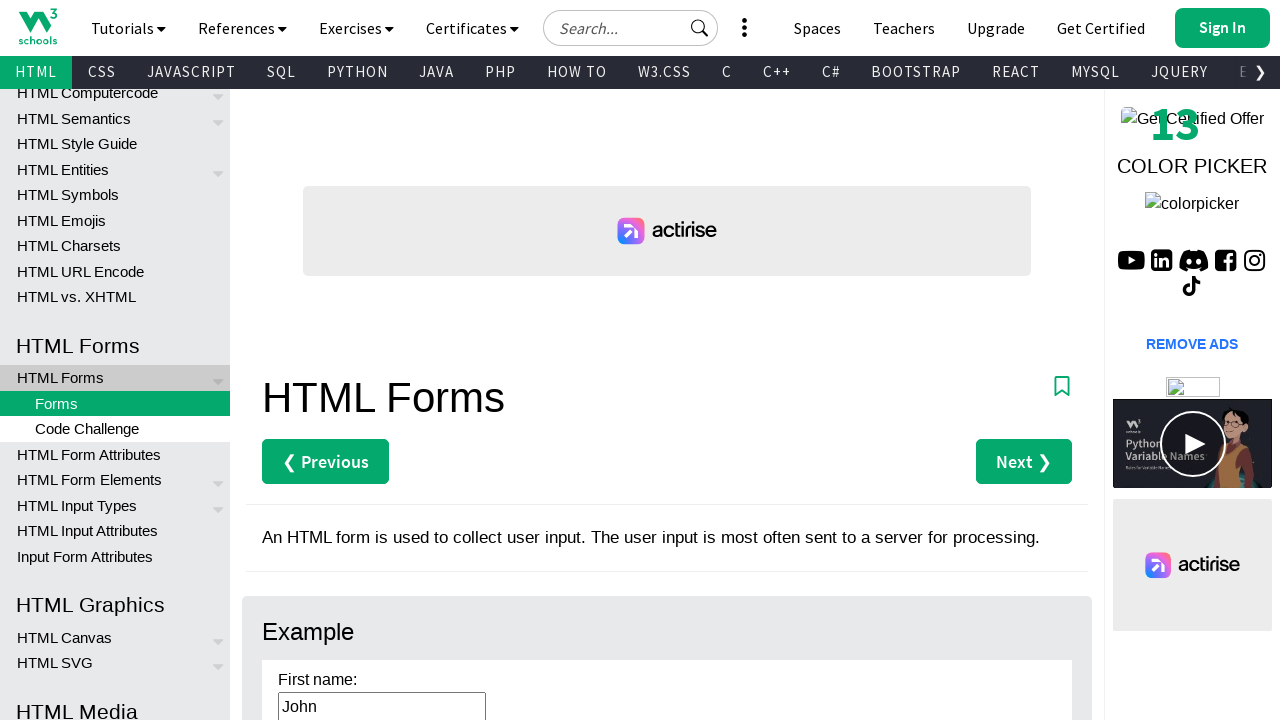

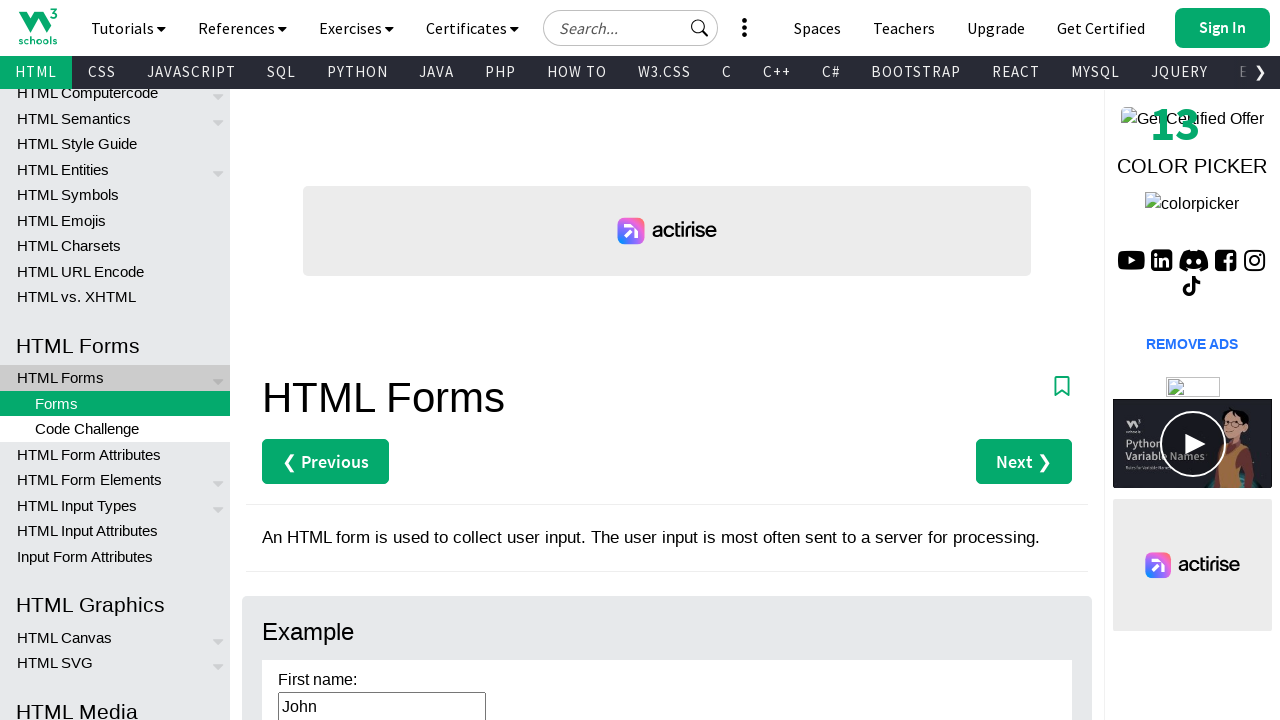